Tests marking all todo items as completed using the toggle all checkbox

Starting URL: https://demo.playwright.dev/todomvc

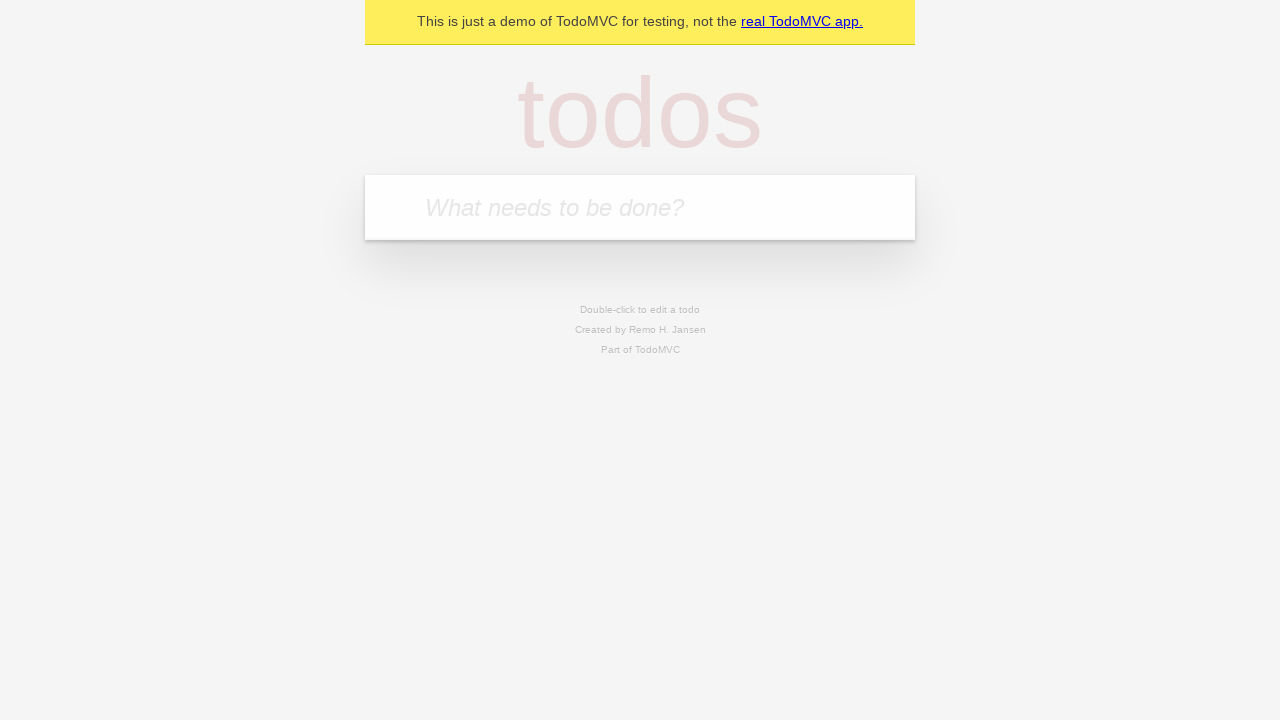

Filled todo input with 'buy some cheese' on internal:attr=[placeholder="What needs to be done?"i]
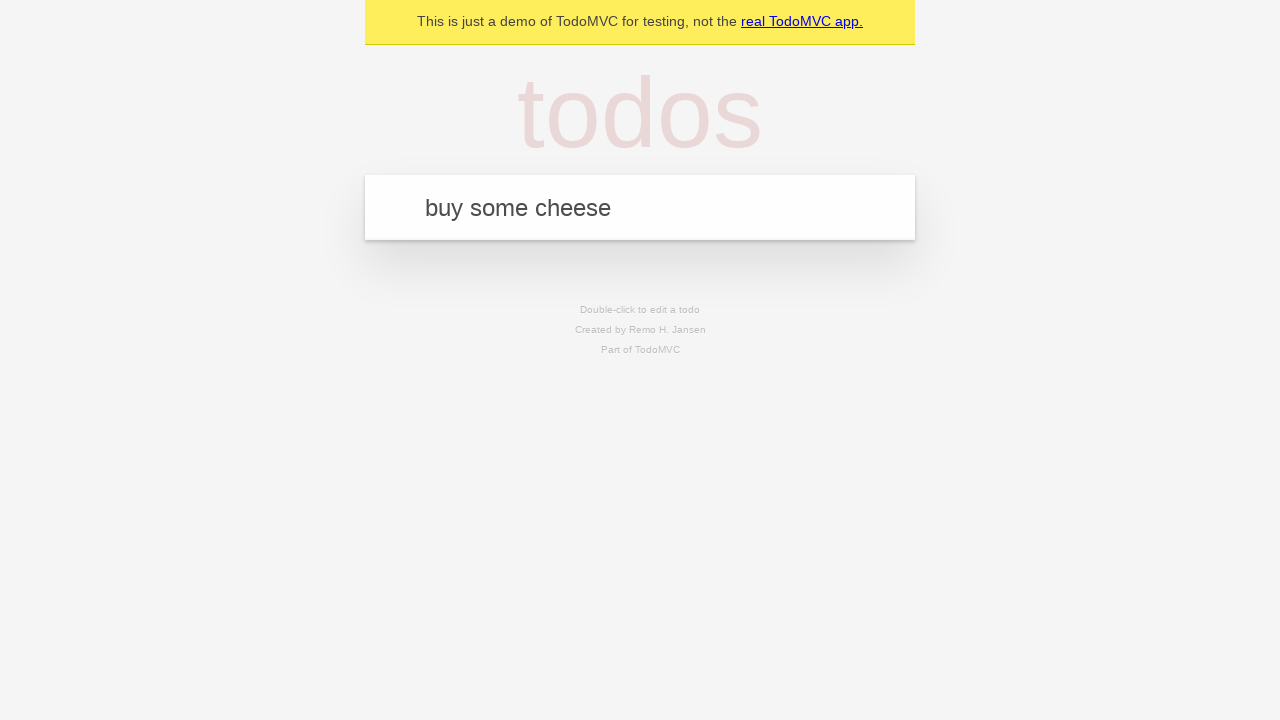

Pressed Enter to create first todo item on internal:attr=[placeholder="What needs to be done?"i]
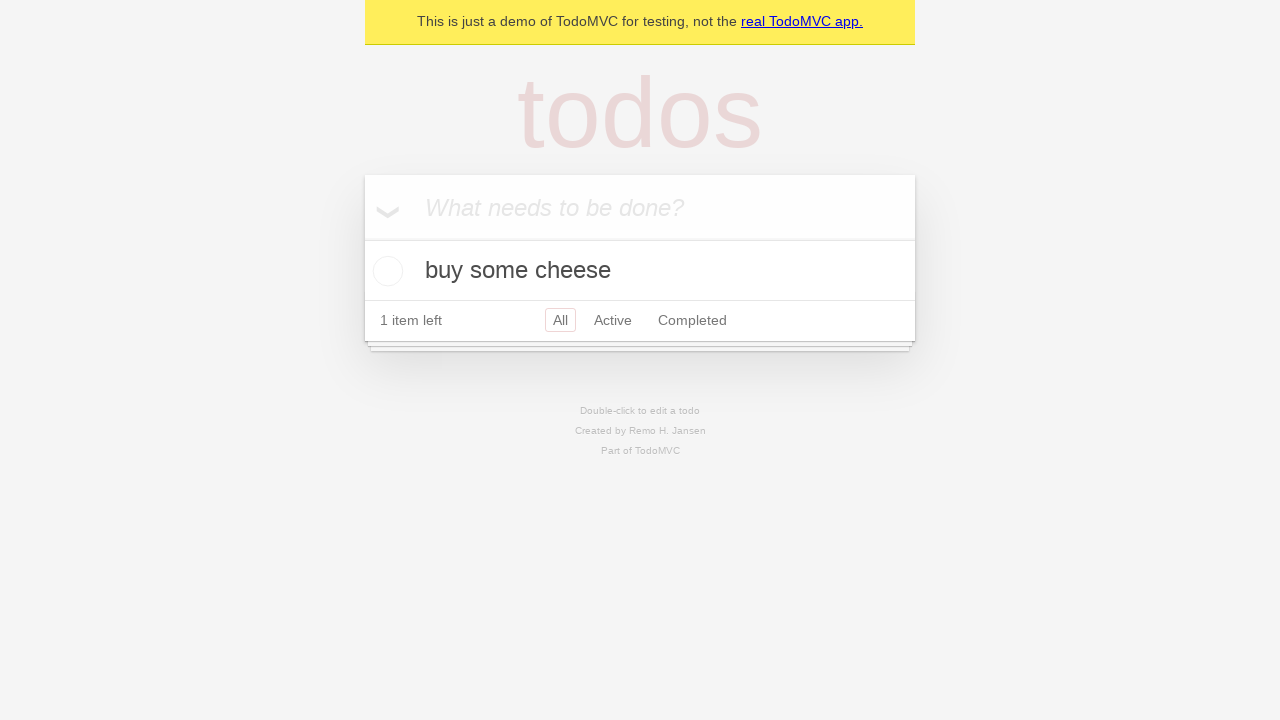

Filled todo input with 'feed the cat' on internal:attr=[placeholder="What needs to be done?"i]
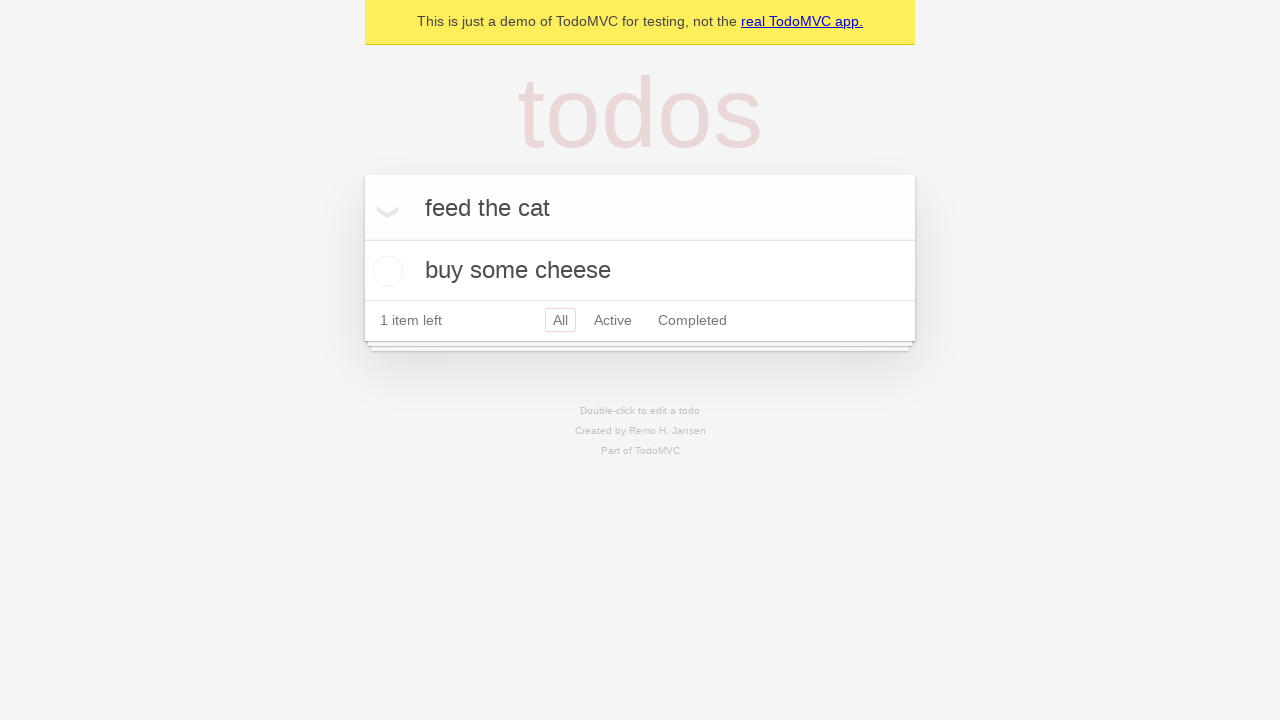

Pressed Enter to create second todo item on internal:attr=[placeholder="What needs to be done?"i]
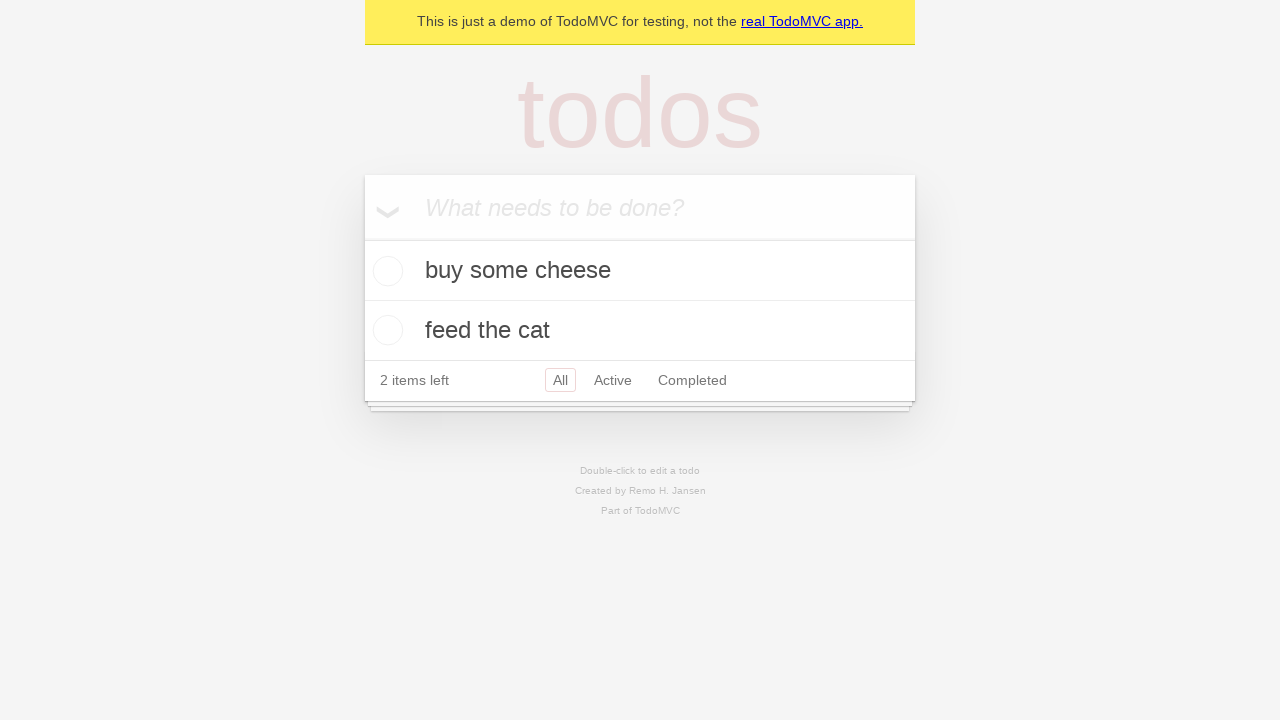

Filled todo input with 'book a doctors appointment' on internal:attr=[placeholder="What needs to be done?"i]
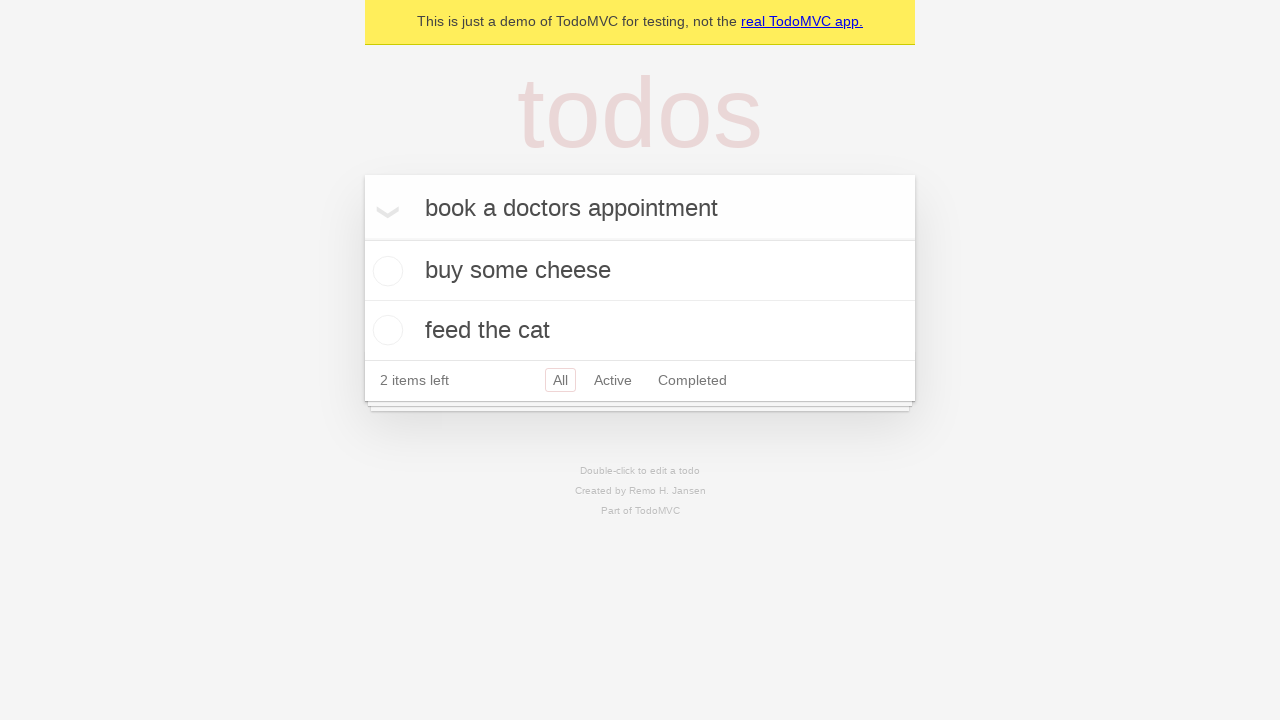

Pressed Enter to create third todo item on internal:attr=[placeholder="What needs to be done?"i]
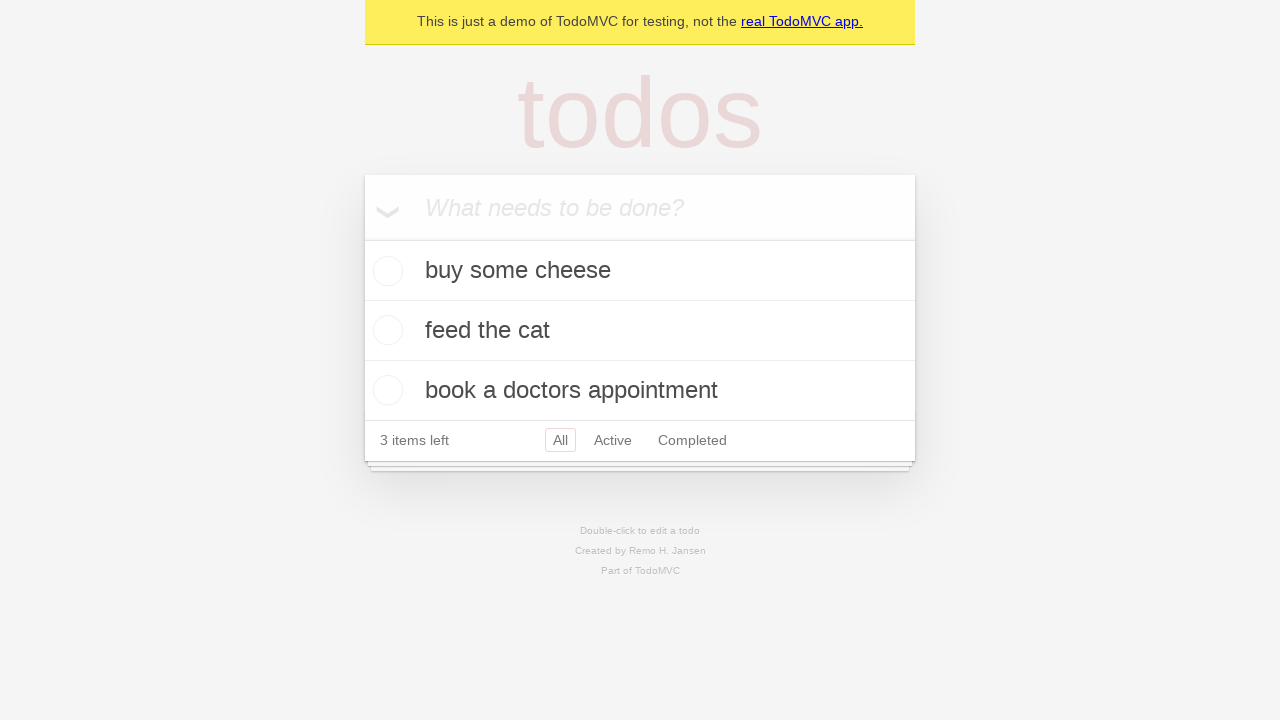

Checked 'Mark all as complete' checkbox at (362, 238) on internal:label="Mark all as complete"i
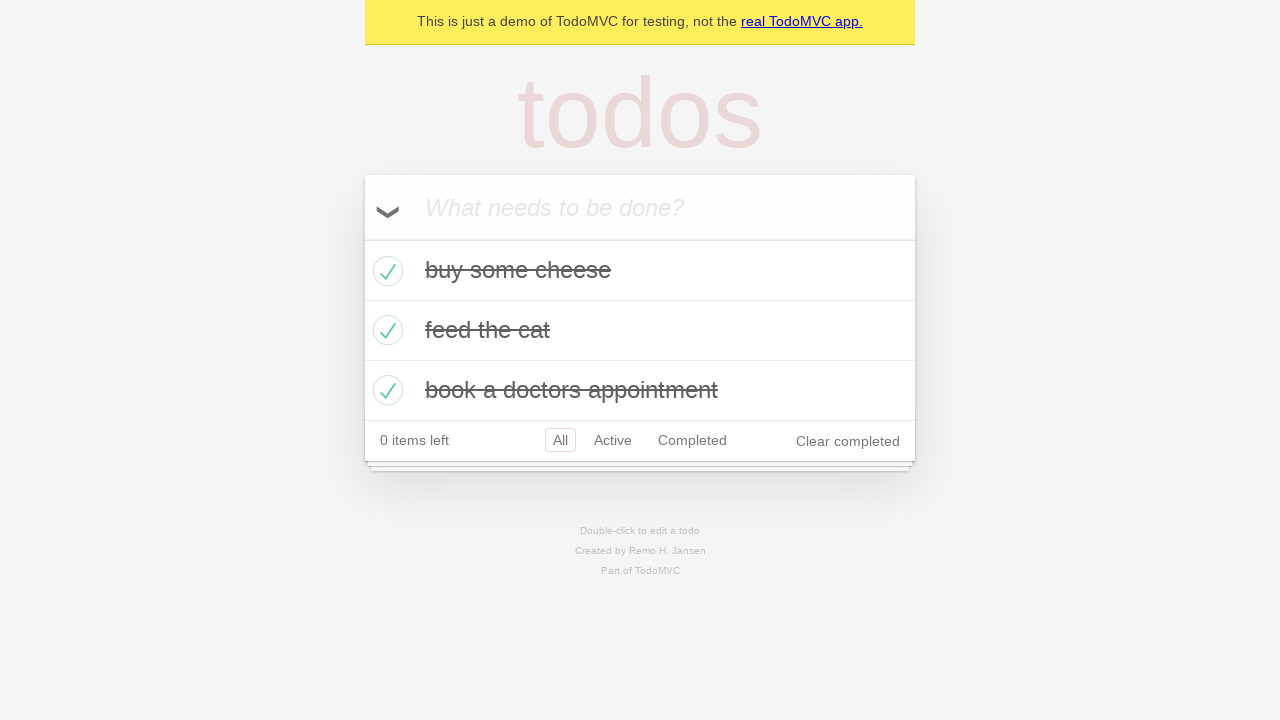

All todo items marked as completed
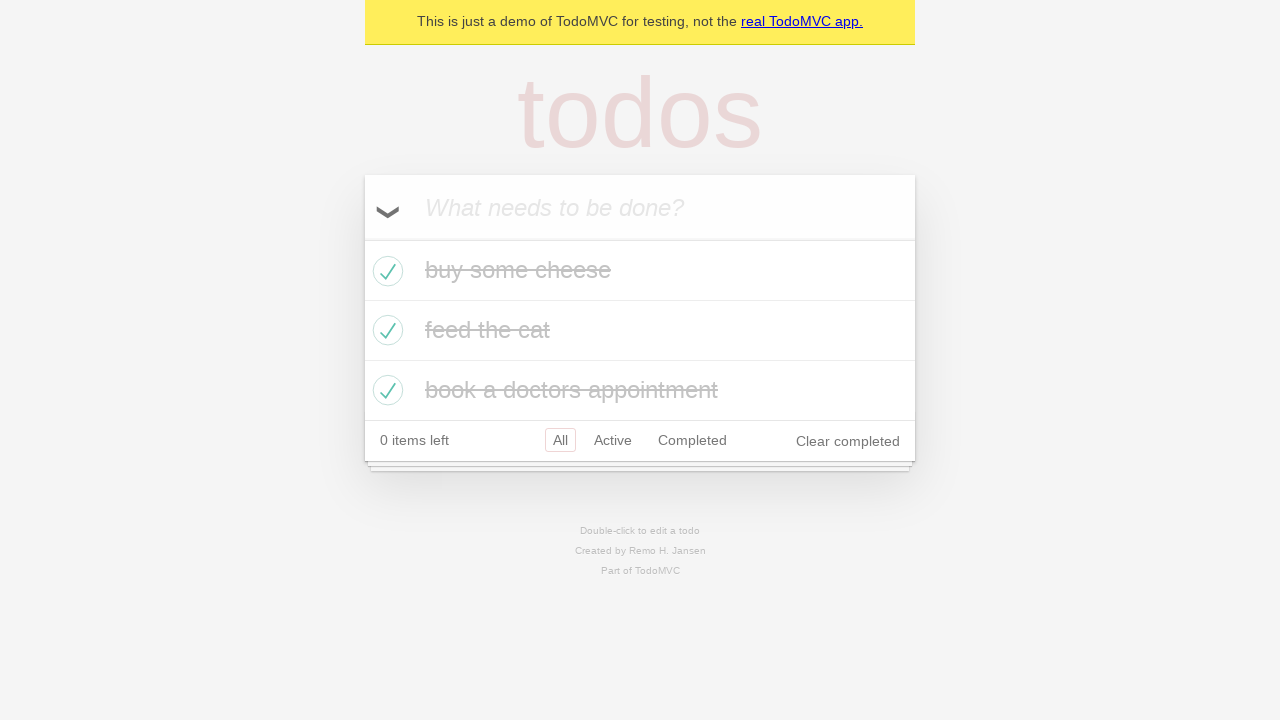

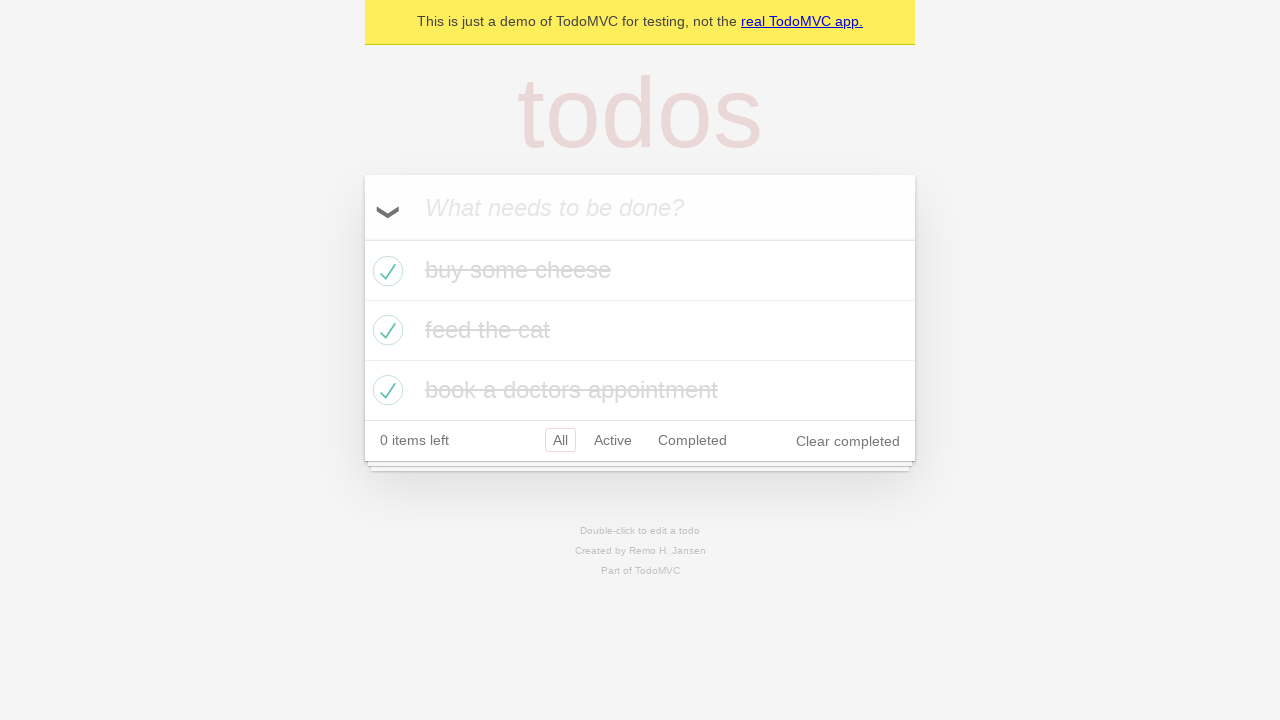